Tests marking all todo items as completed using the toggle all checkbox

Starting URL: https://demo.playwright.dev/todomvc

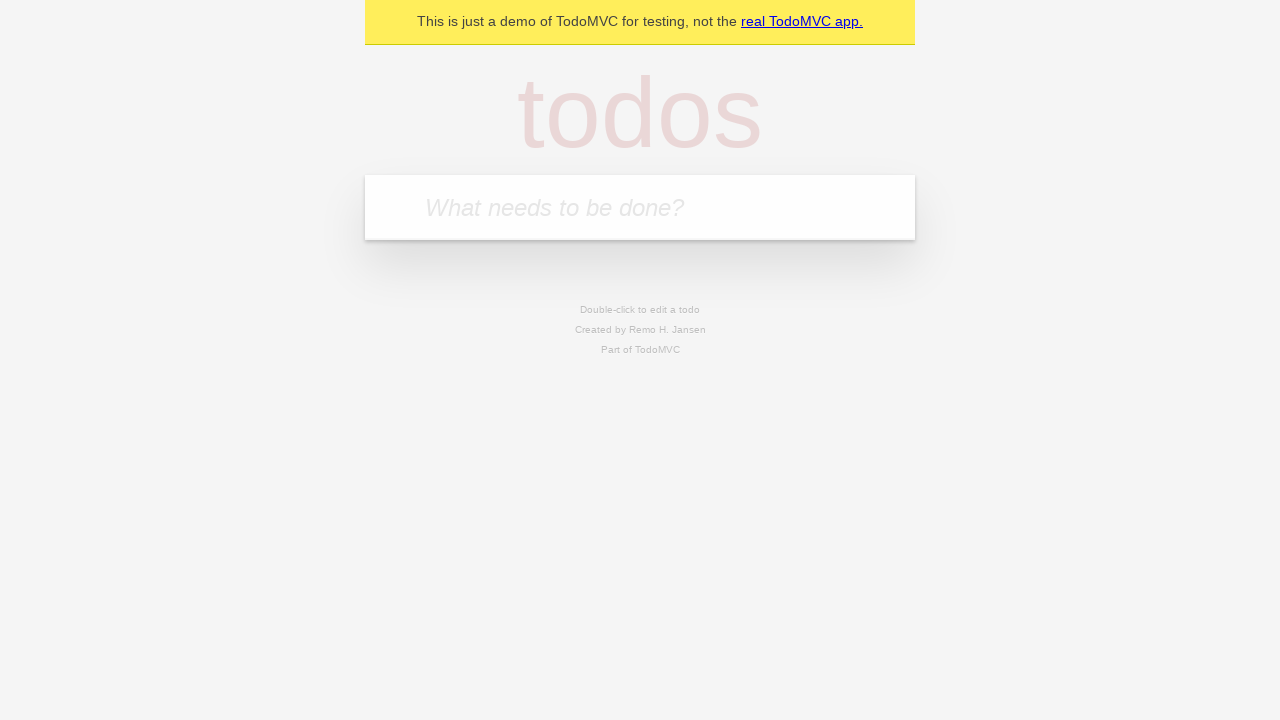

Filled first todo input with 'buy some cheese' on internal:attr=[placeholder="What needs to be done?"i]
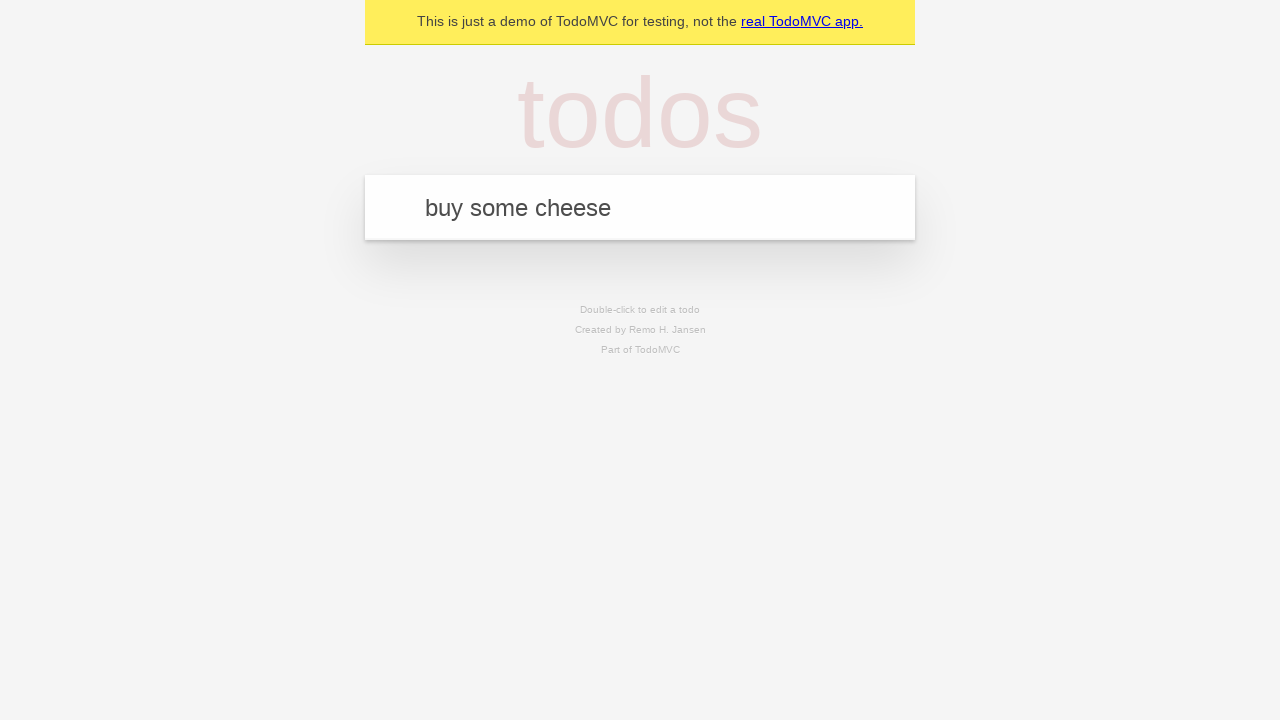

Pressed Enter to add first todo item on internal:attr=[placeholder="What needs to be done?"i]
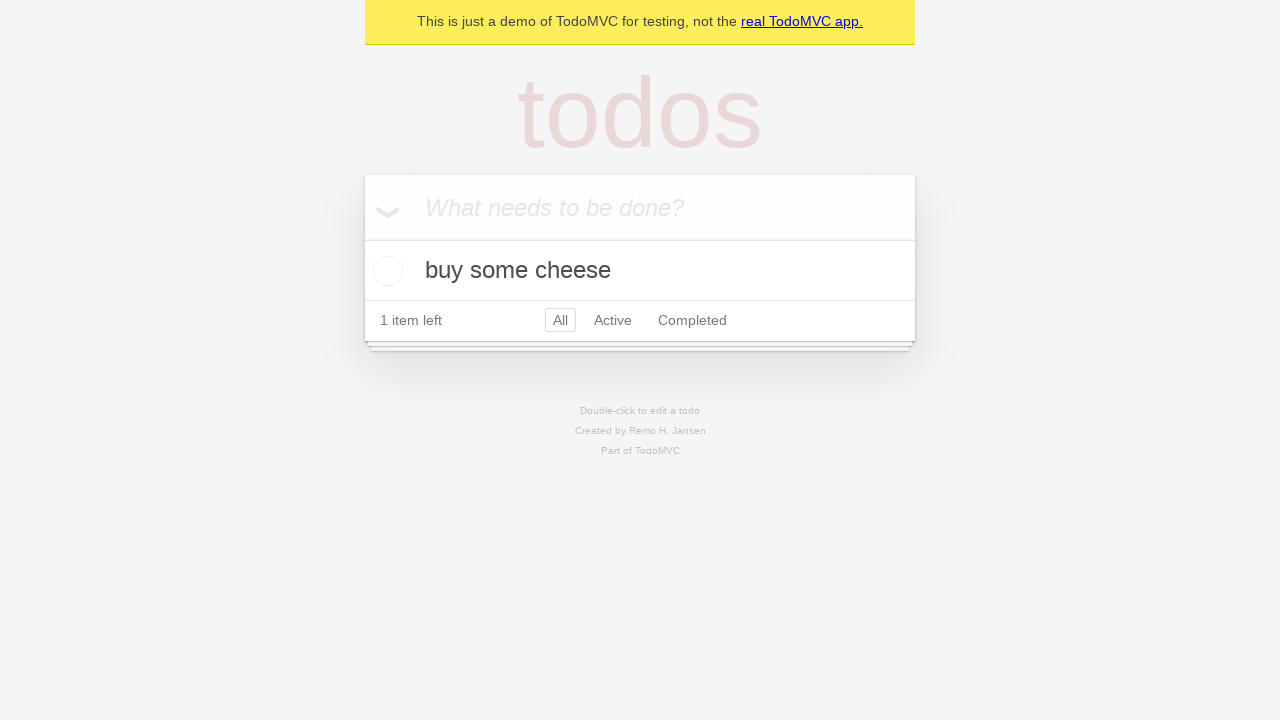

Filled second todo input with 'feed the cat' on internal:attr=[placeholder="What needs to be done?"i]
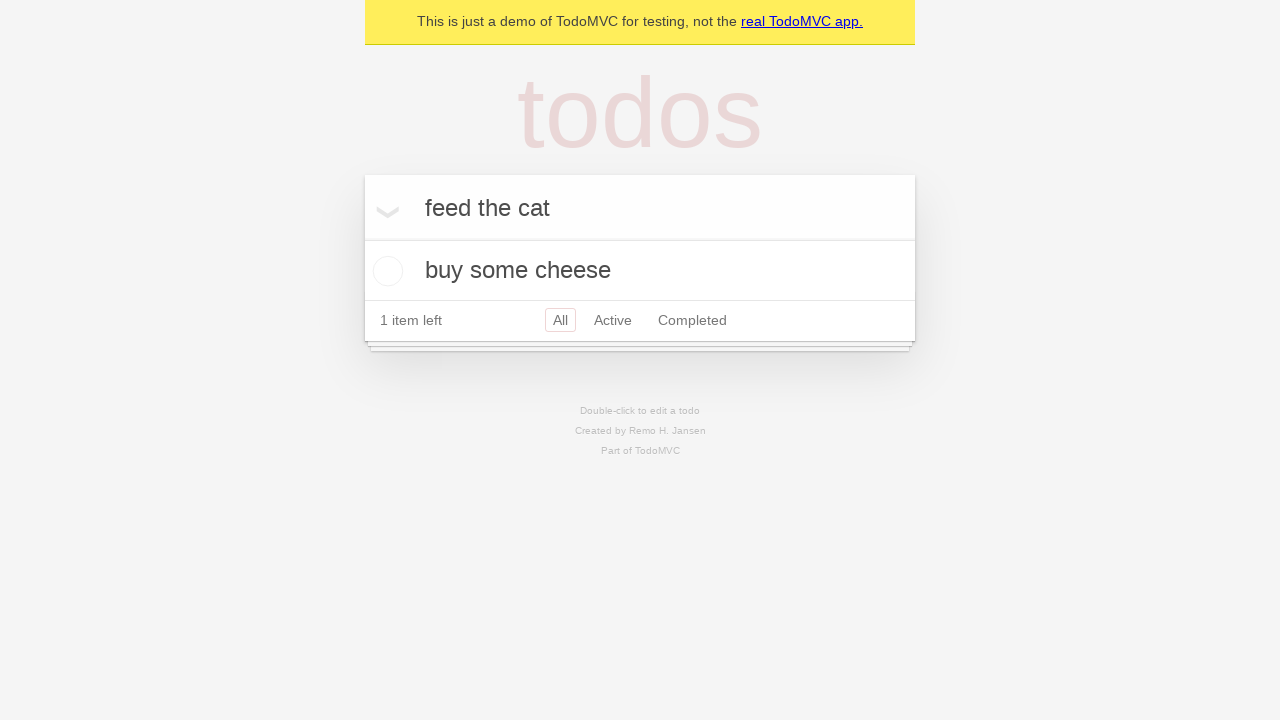

Pressed Enter to add second todo item on internal:attr=[placeholder="What needs to be done?"i]
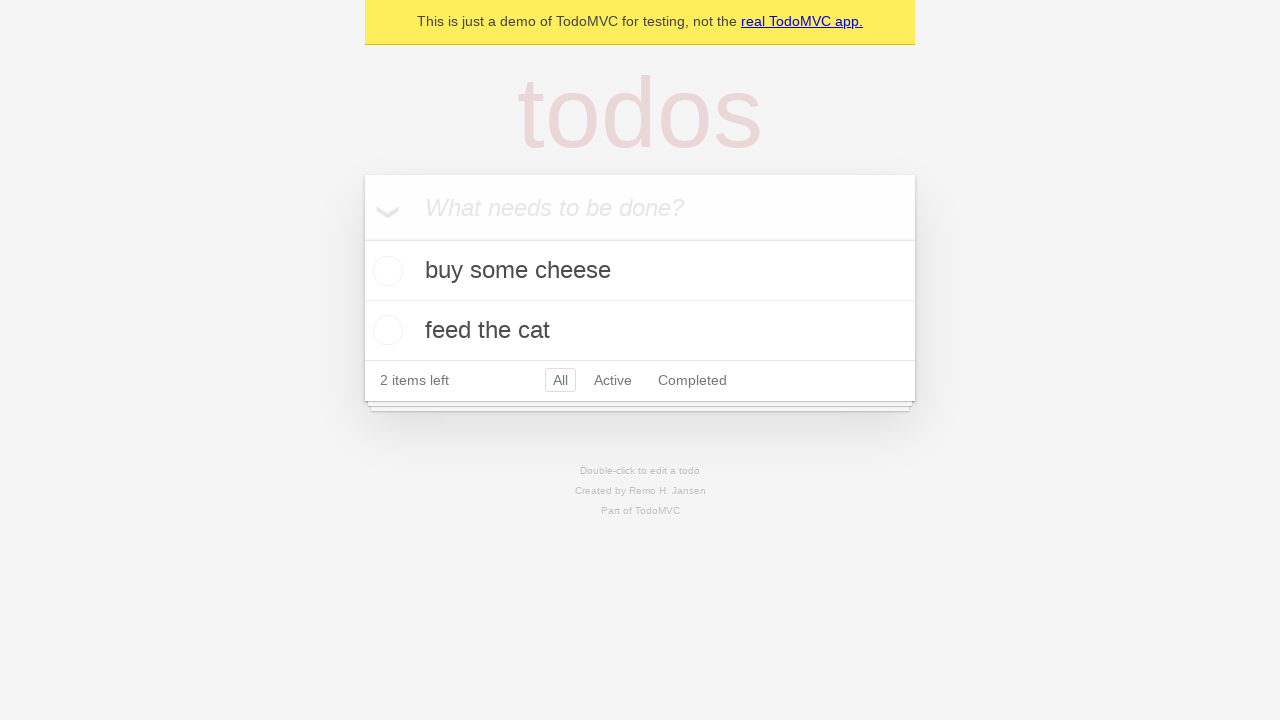

Filled third todo input with 'book a doctors appointment' on internal:attr=[placeholder="What needs to be done?"i]
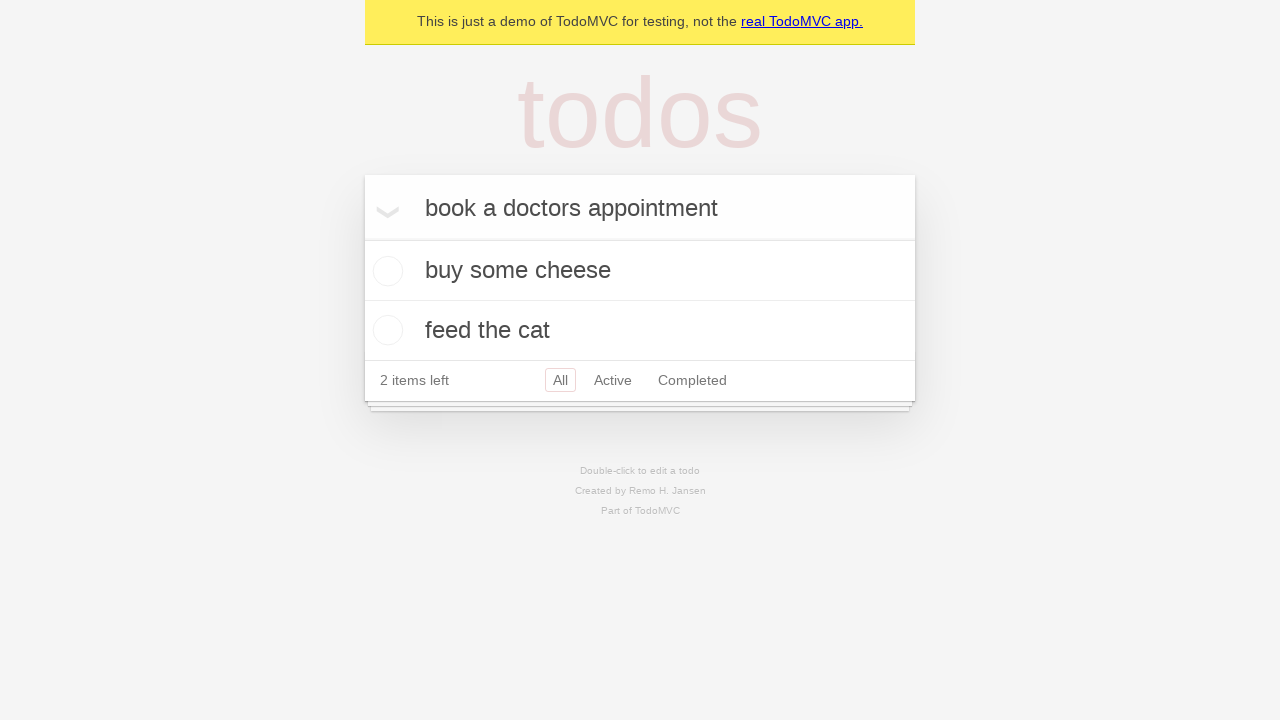

Pressed Enter to add third todo item on internal:attr=[placeholder="What needs to be done?"i]
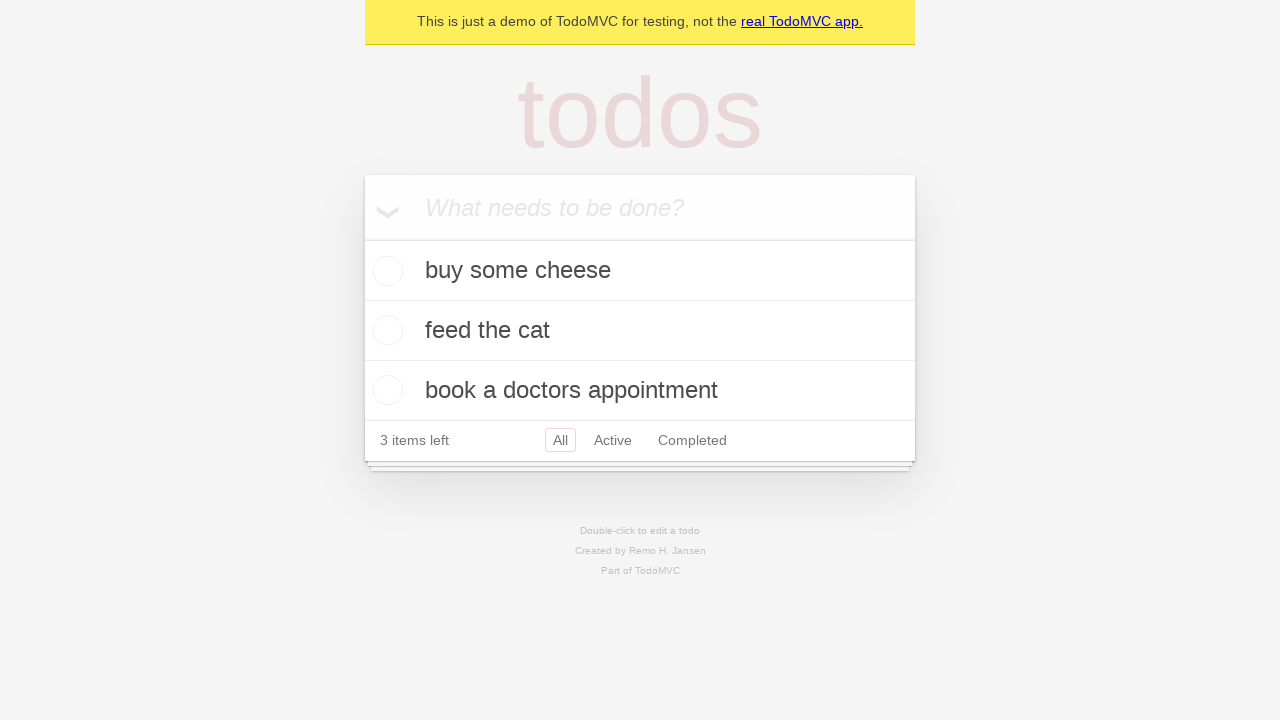

Clicked 'Mark all as complete' checkbox to mark all items as completed at (362, 238) on internal:label="Mark all as complete"i
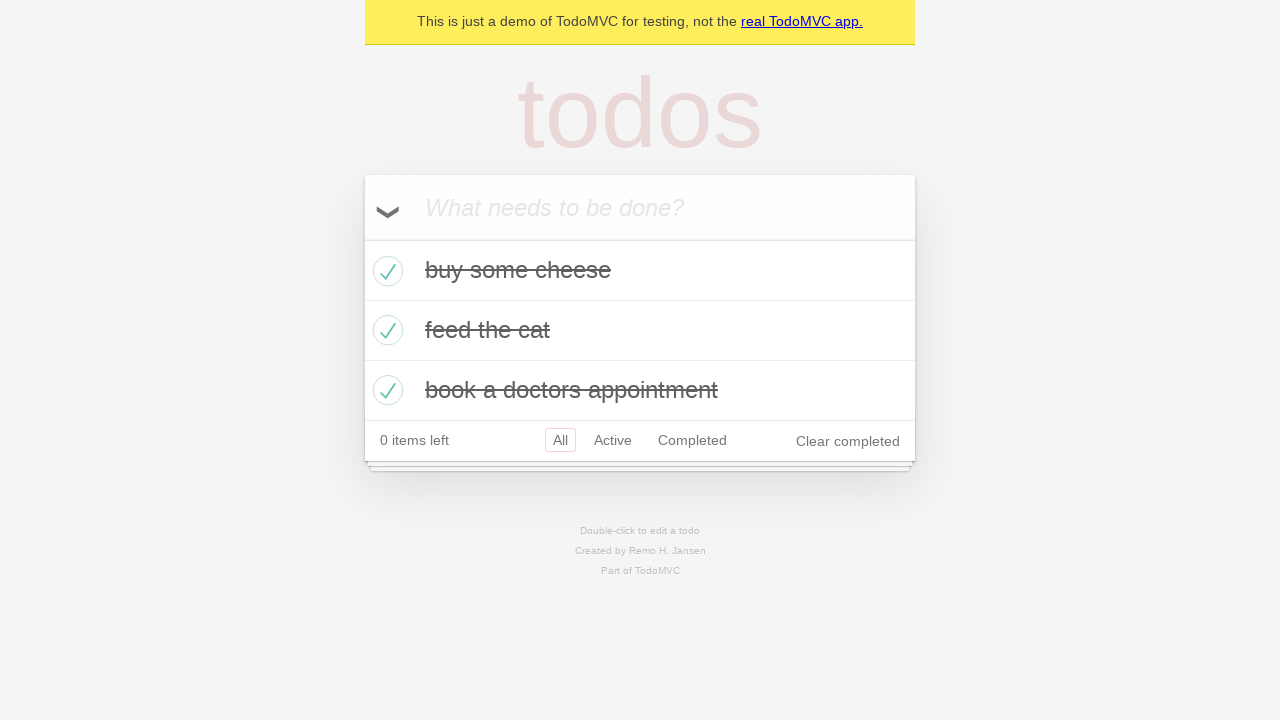

Verified all todo items are marked as completed
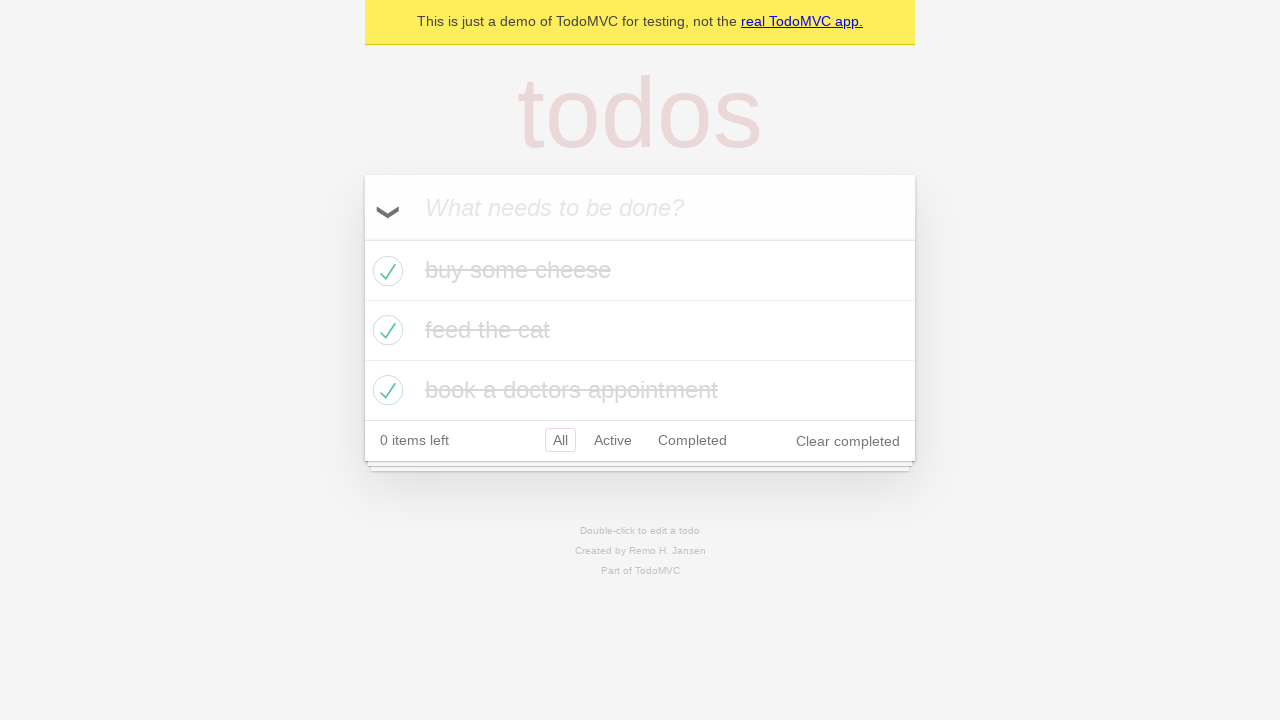

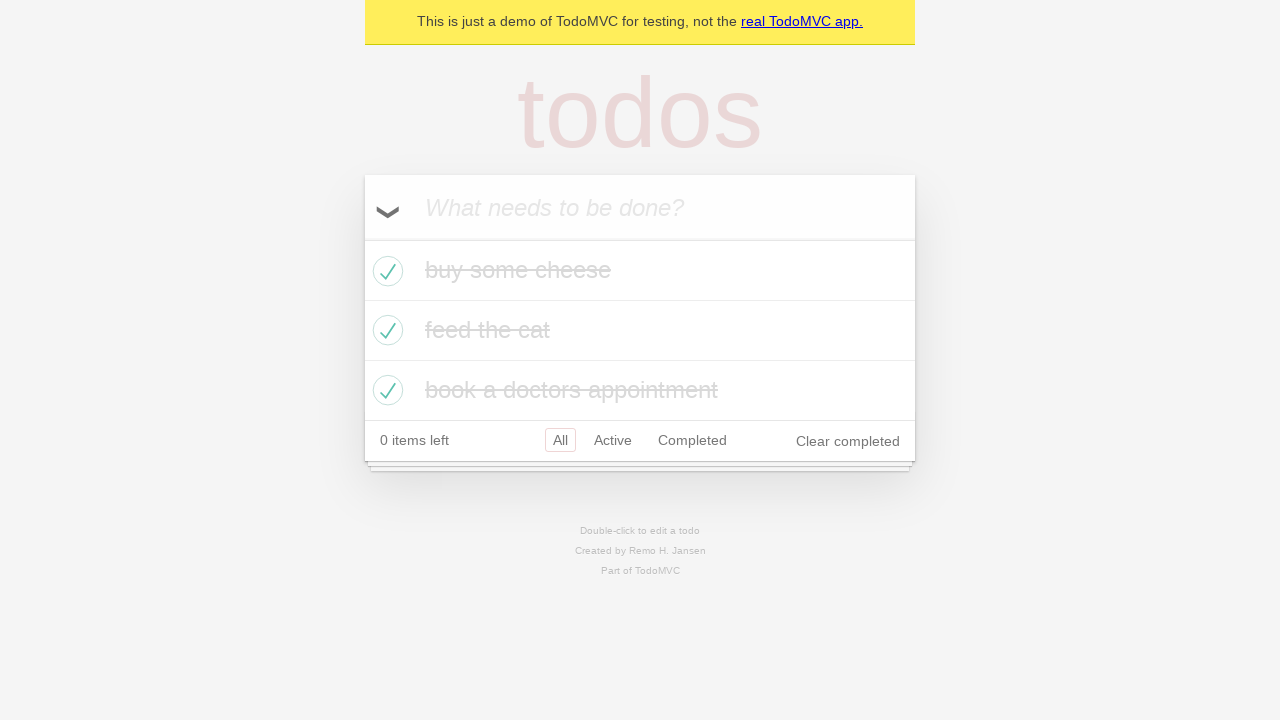